Navigates to the select menu page to verify it loads correctly

Starting URL: https://qademo.com/select-menu

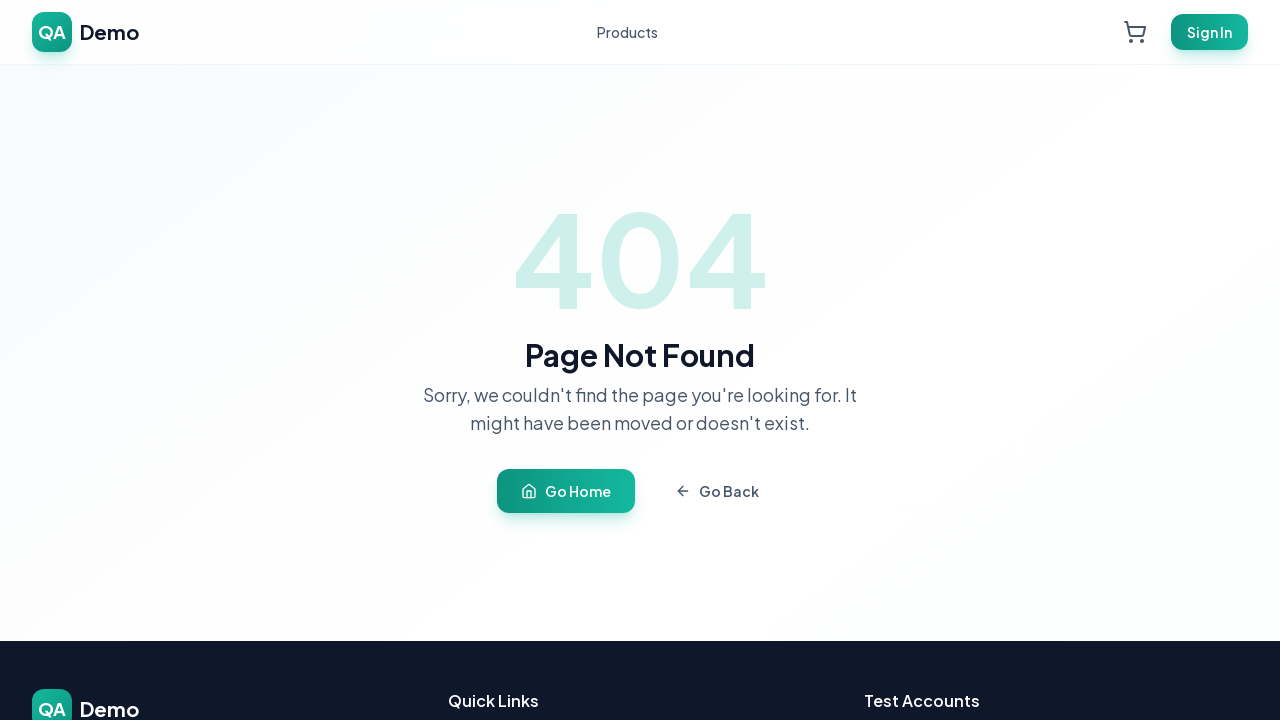

Navigated to select menu page at https://qademo.com/select-menu
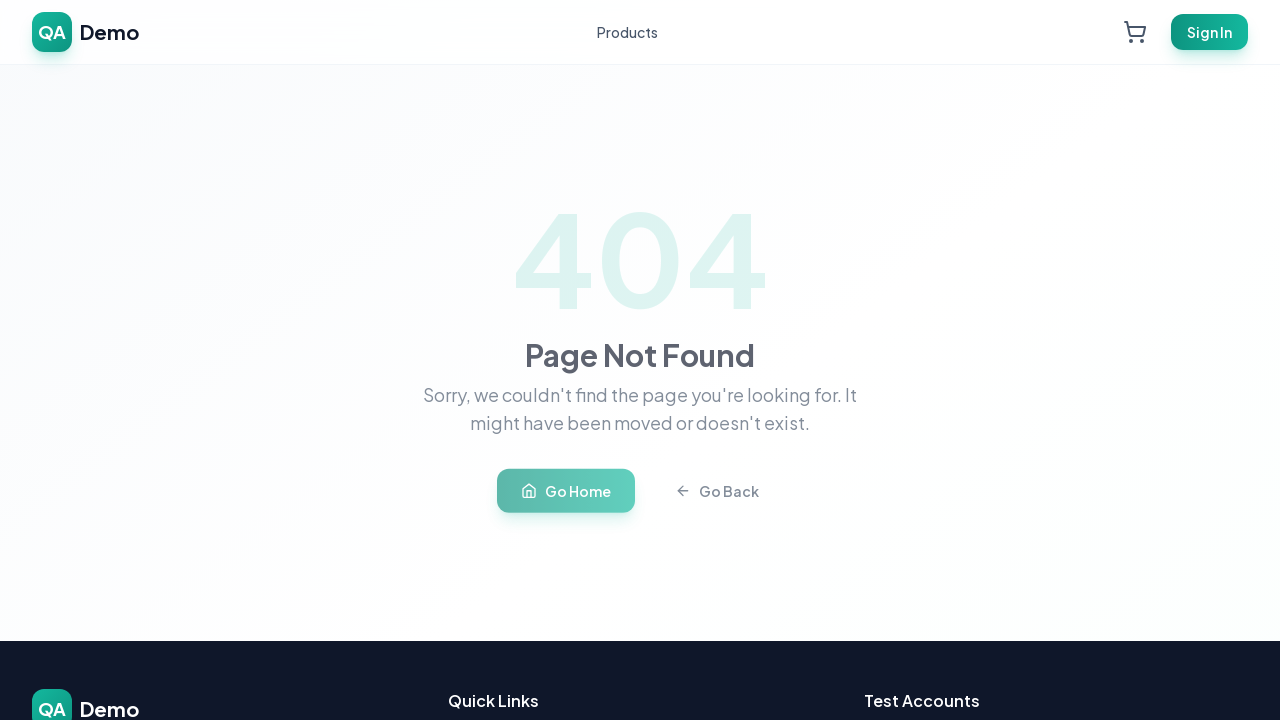

Select menu page fully loaded (domcontentloaded state reached)
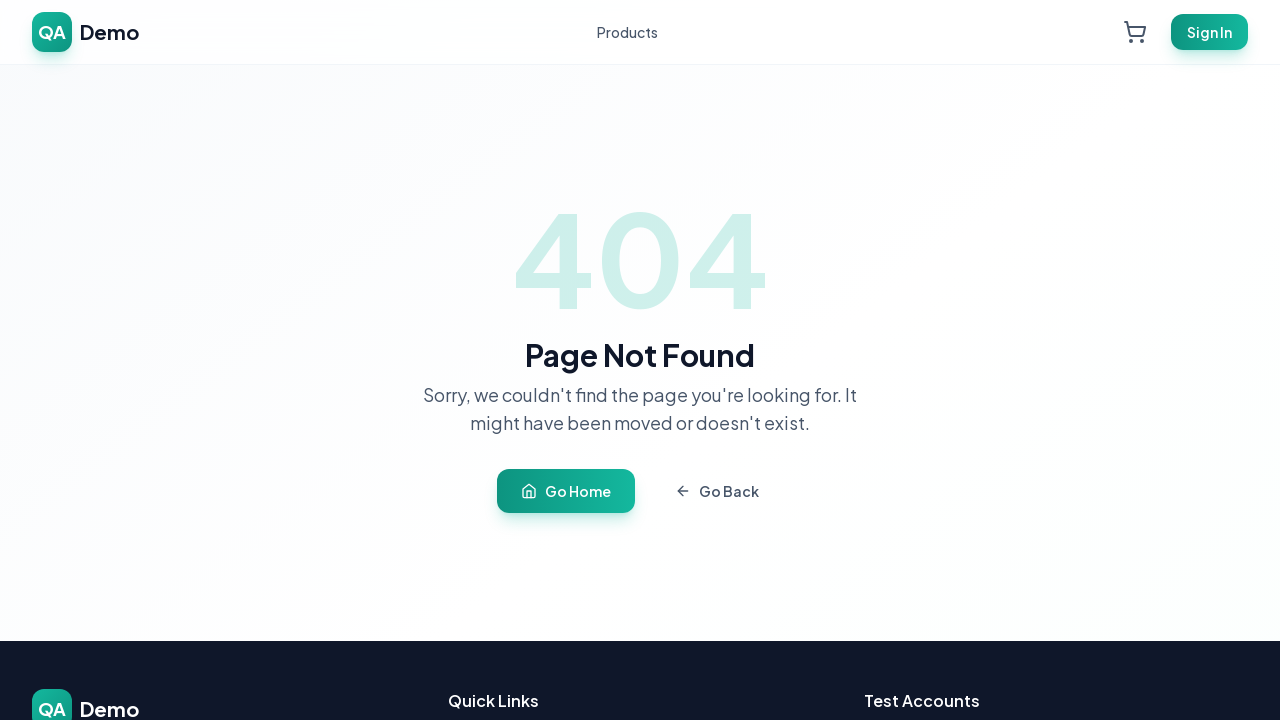

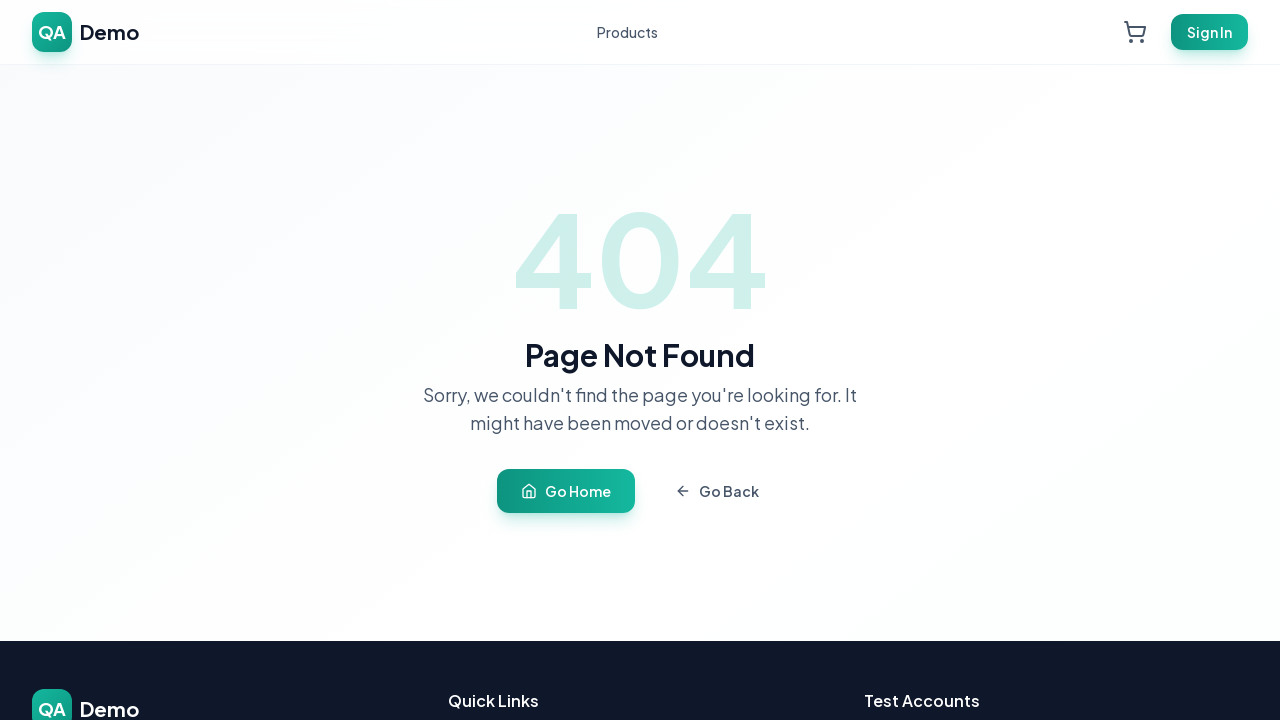